Navigates to Flipkart homepage and waits for the page to fully load

Starting URL: https://www.flipkart.com

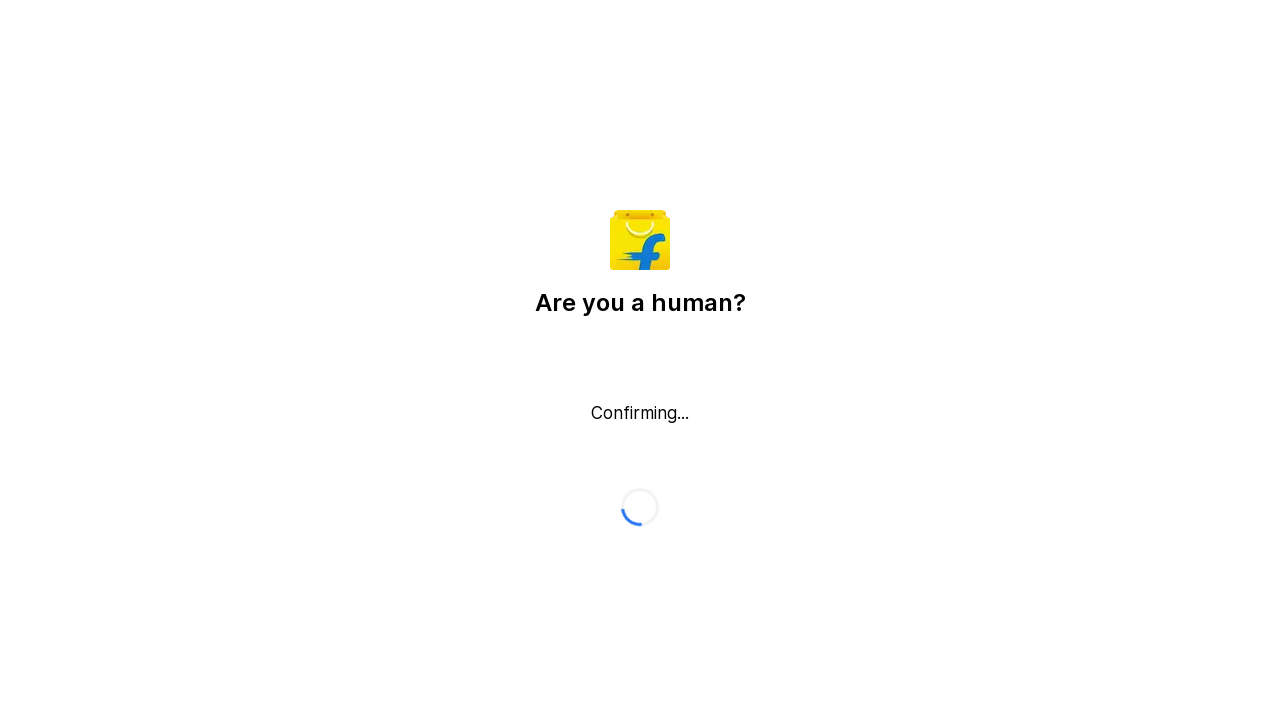

Navigated to Flipkart homepage
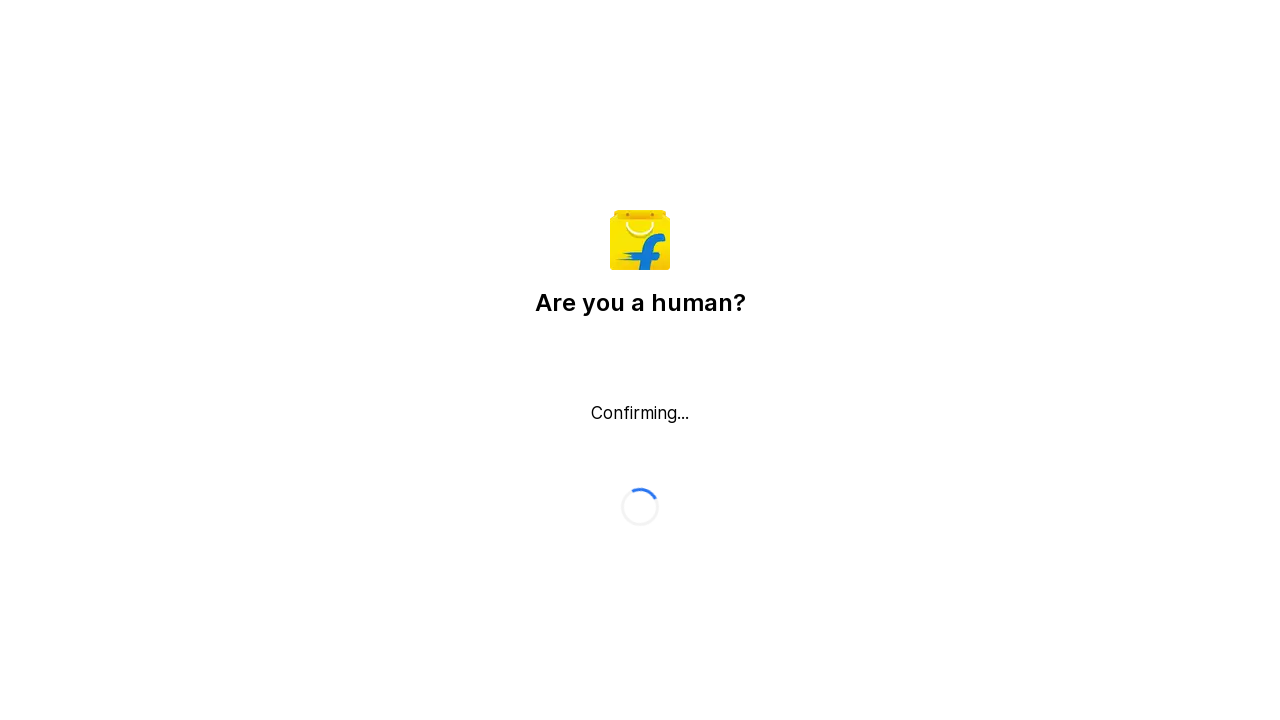

Waited 5 seconds for page to fully load
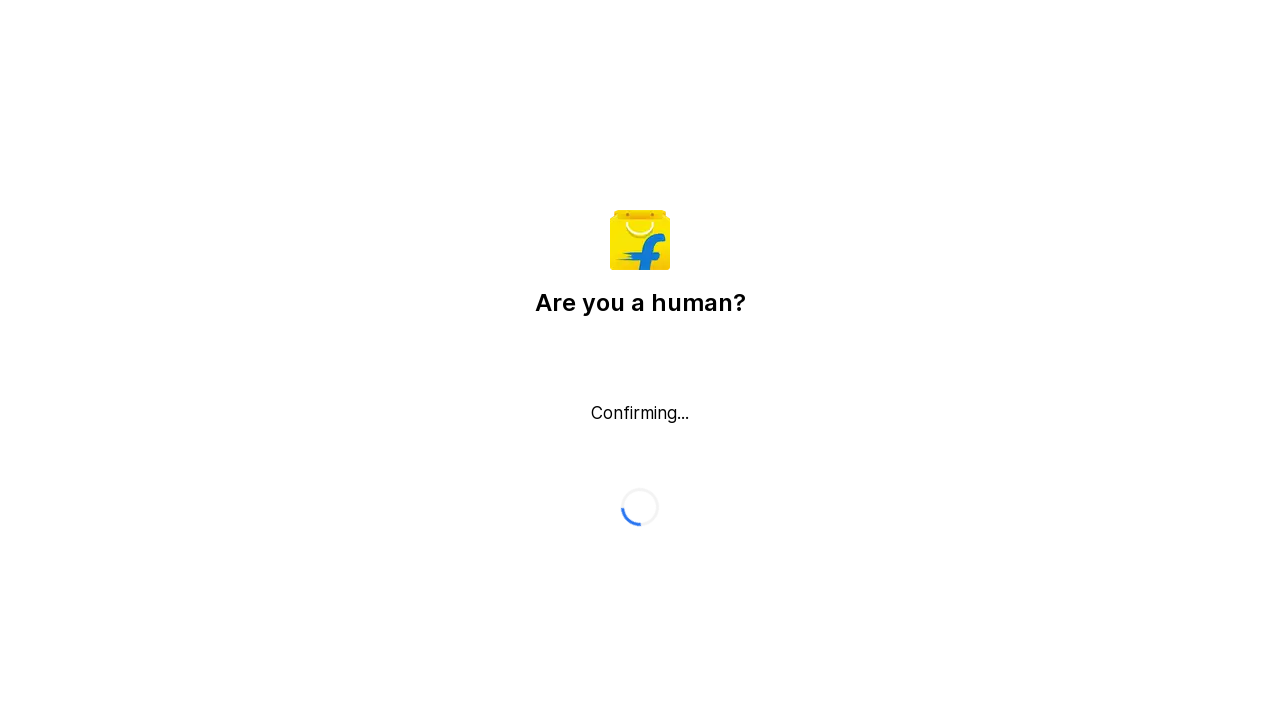

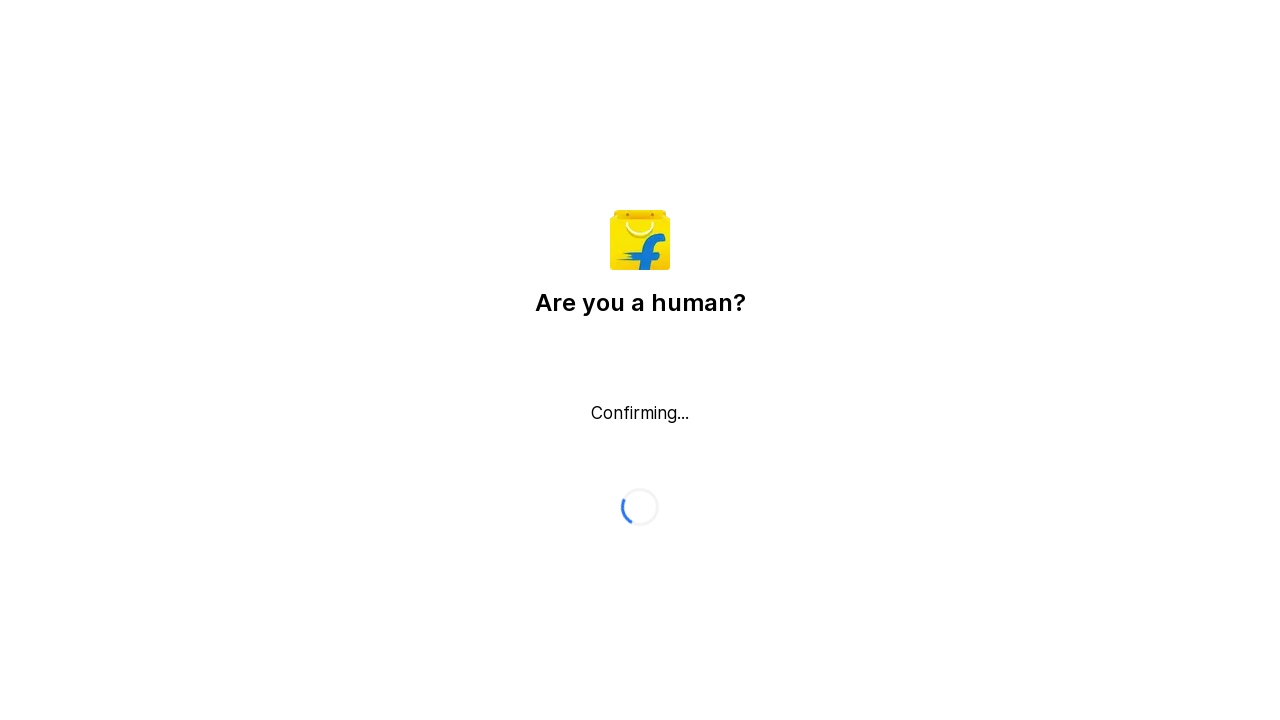